Opens the DS Portal application homepage and maximizes the browser window

Starting URL: https://dsportalapp.herokuapp.com/

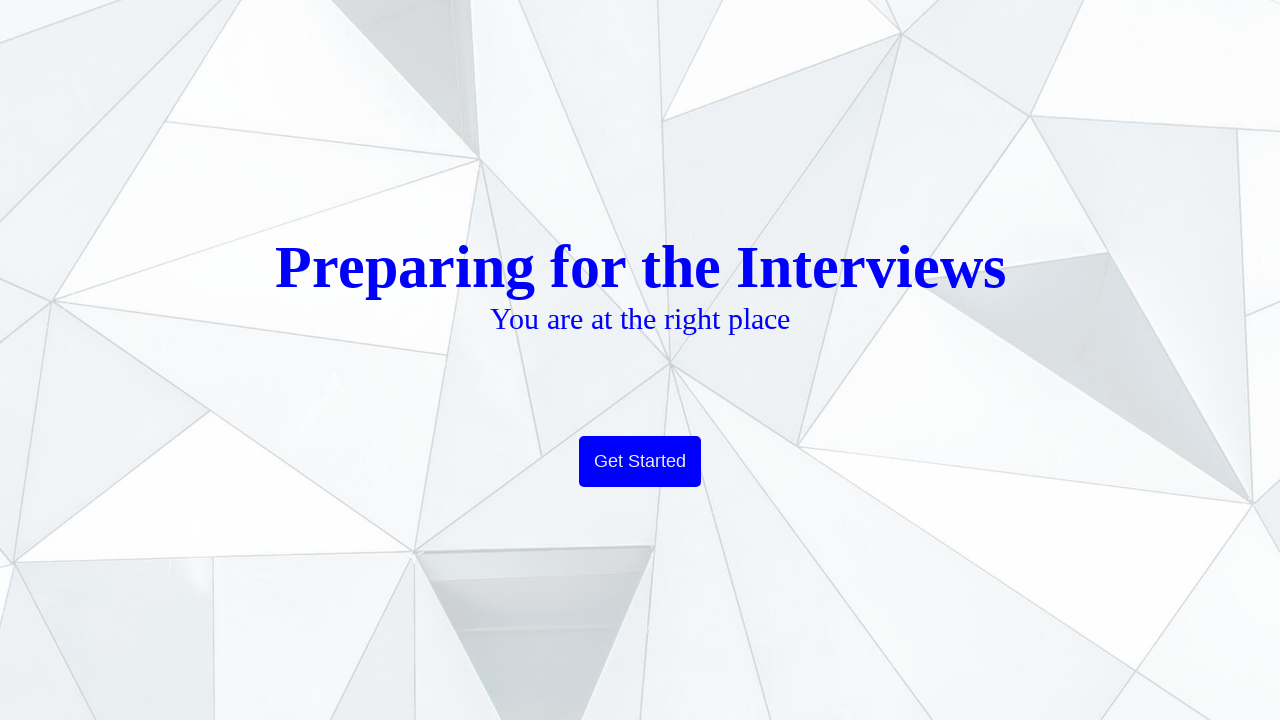

Navigated to DS Portal application homepage
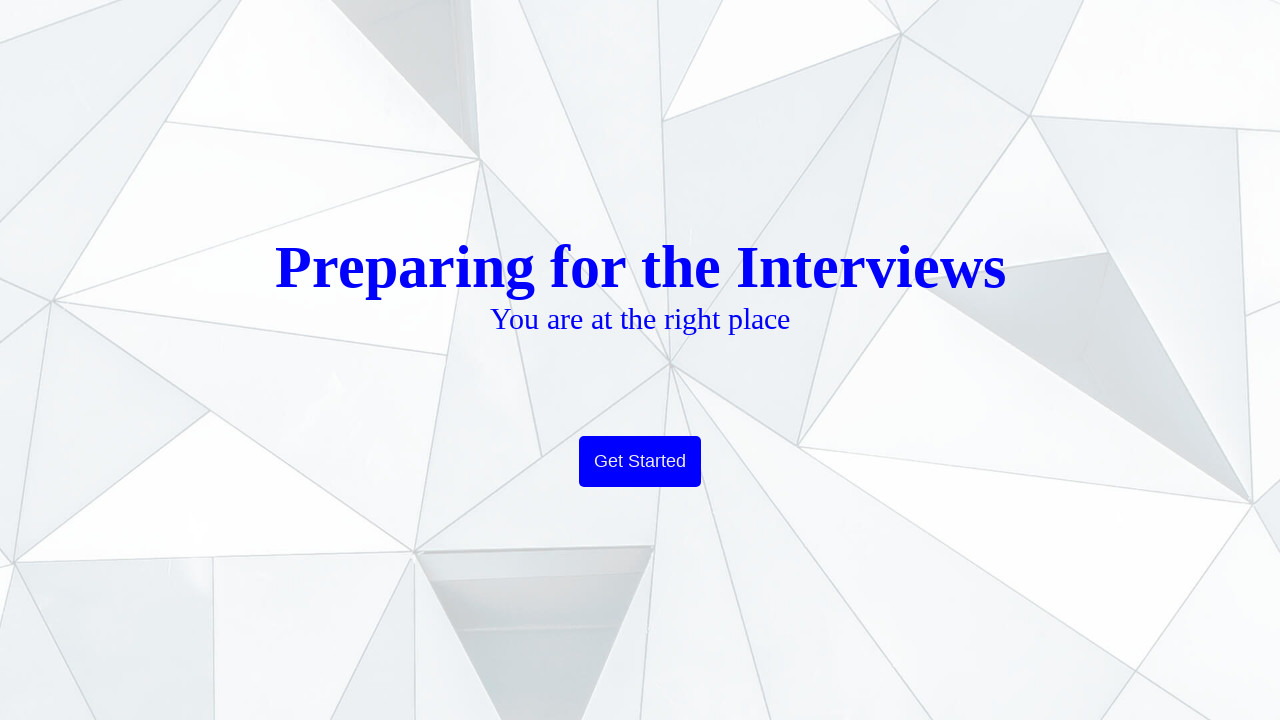

Maximized browser window to 1920x1080
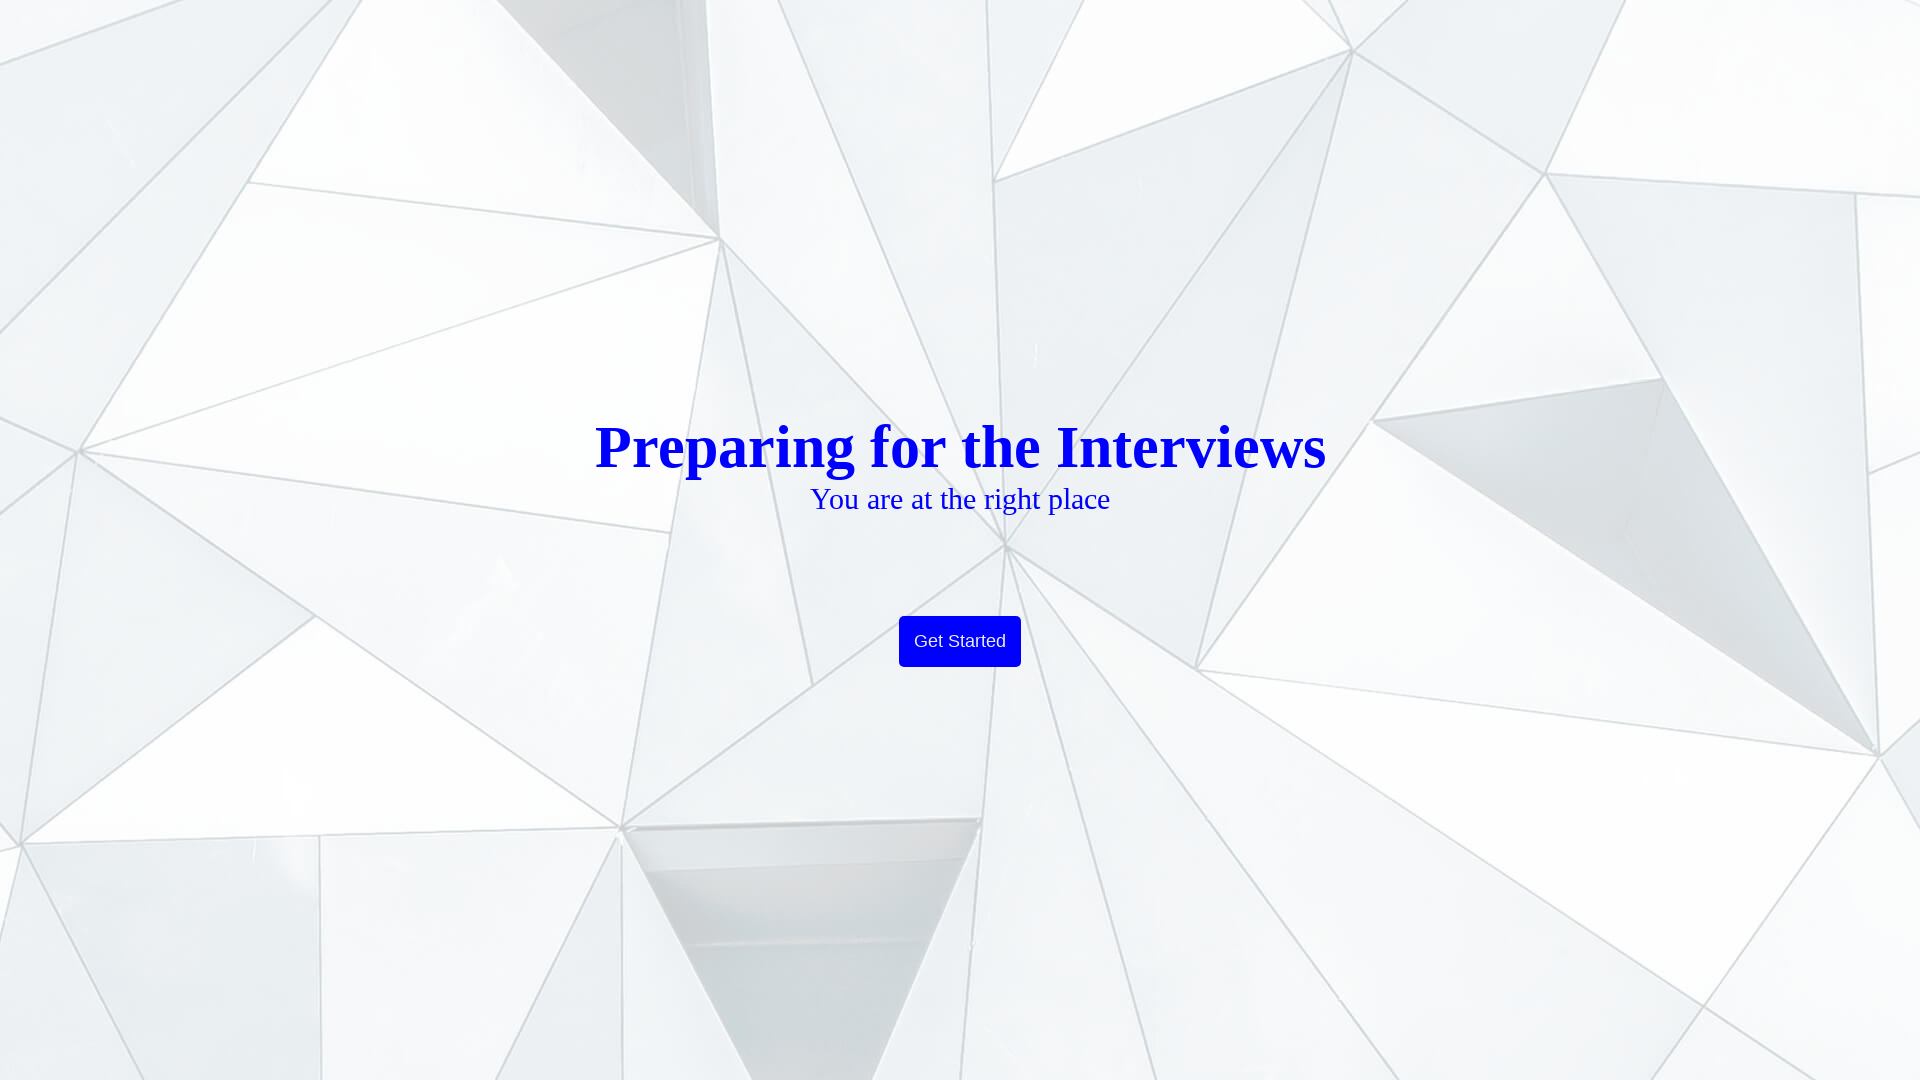

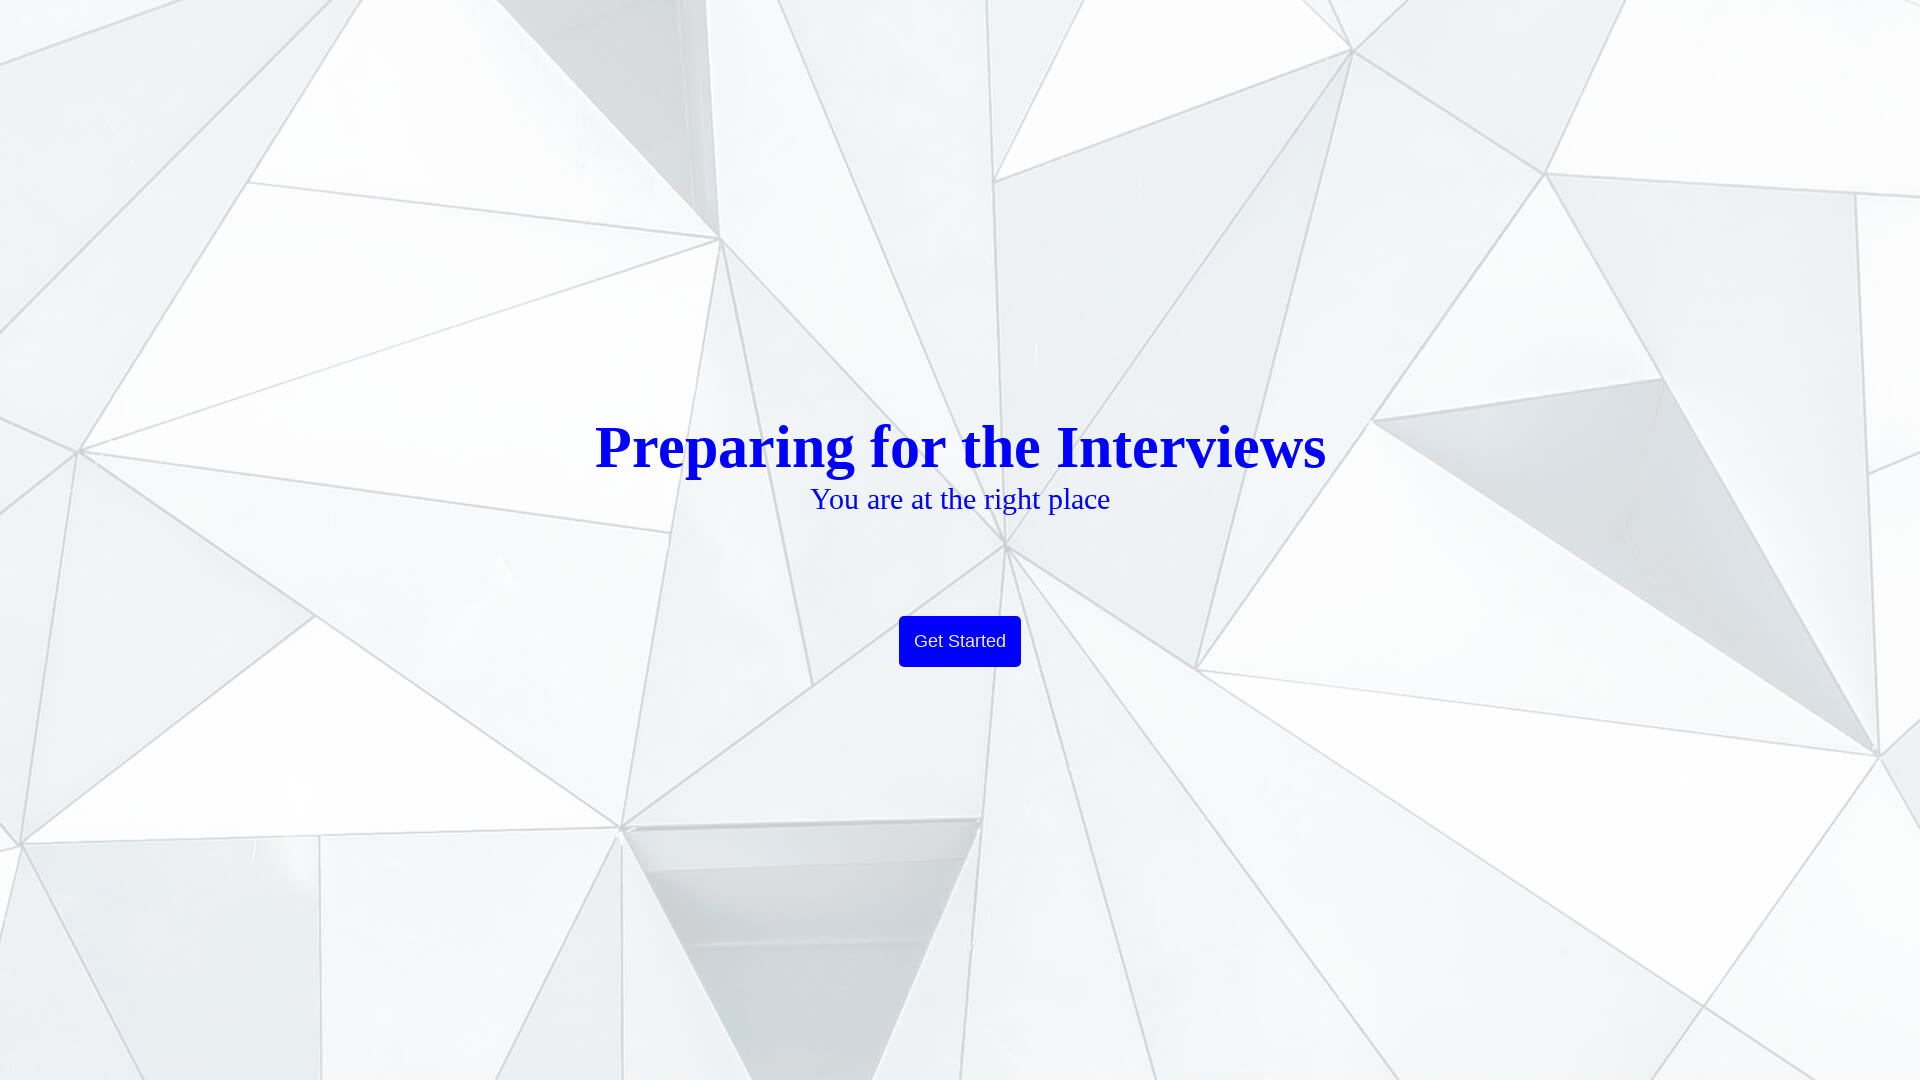